Tests the autocomplete search functionality on the UNCTAD investment dispute settlement page by entering a search term, waiting for autocomplete suggestions to appear, and clicking on a suggestion to view results.

Starting URL: https://investmentpolicy.unctad.org/investment-dispute-settlement/

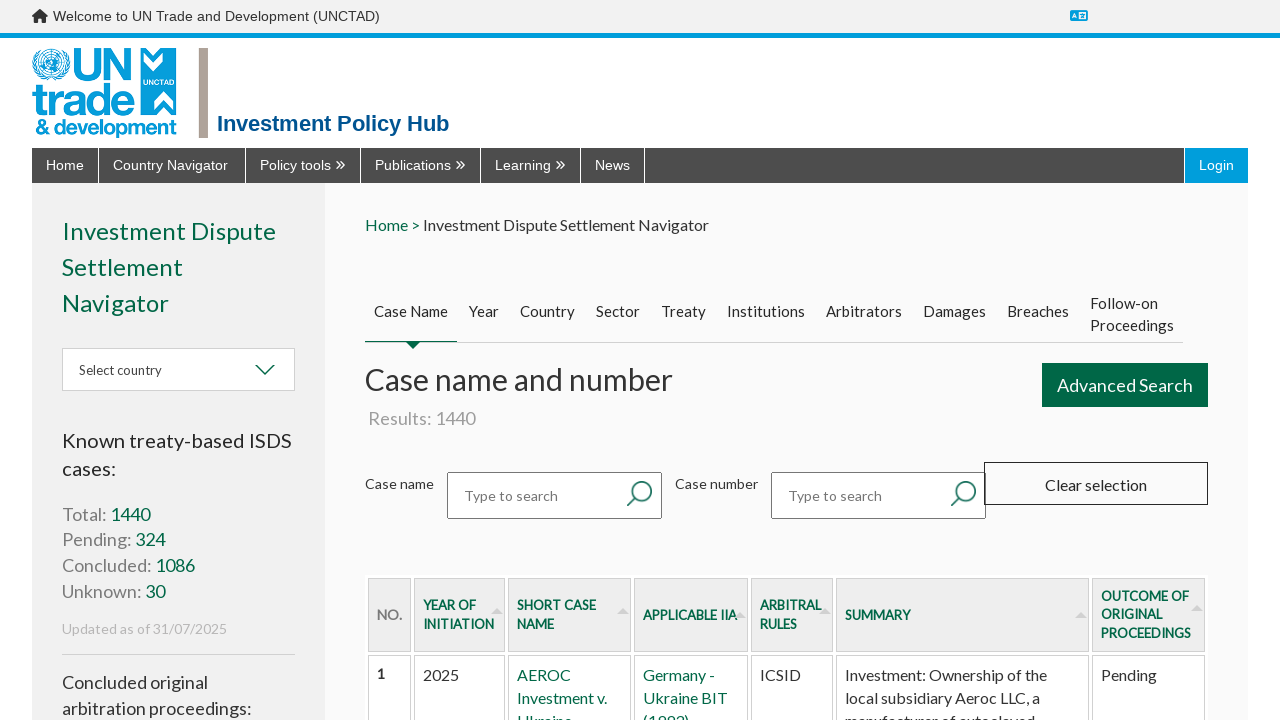

Clicked on the search bar at (554, 495) on #searchByCaseName
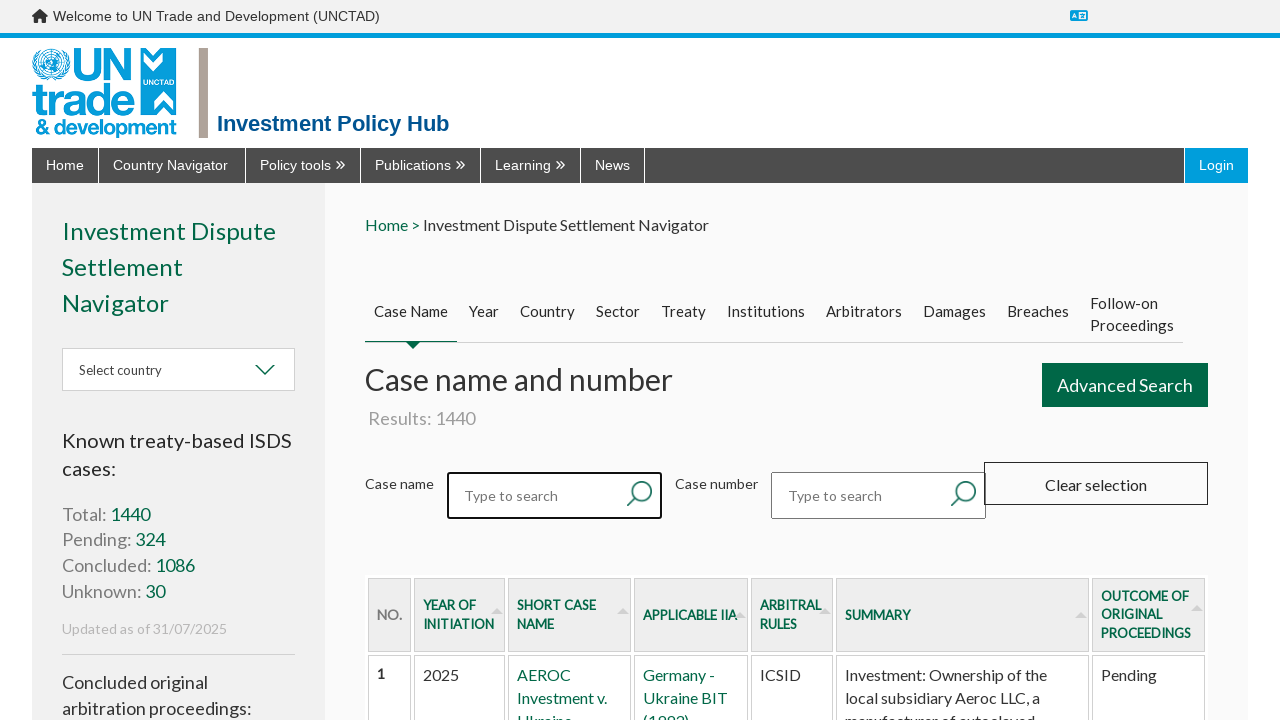

Filled search field with 'bulgaria' on #searchByCaseName
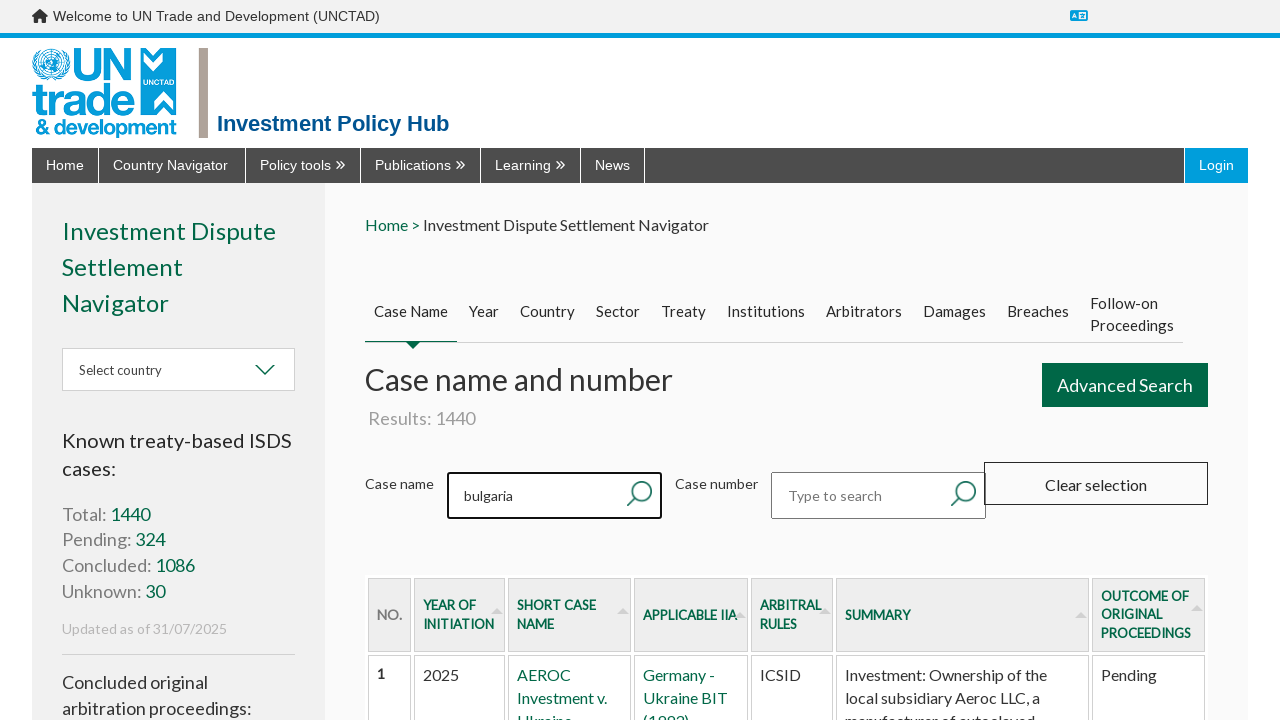

Autocomplete dropdown appeared
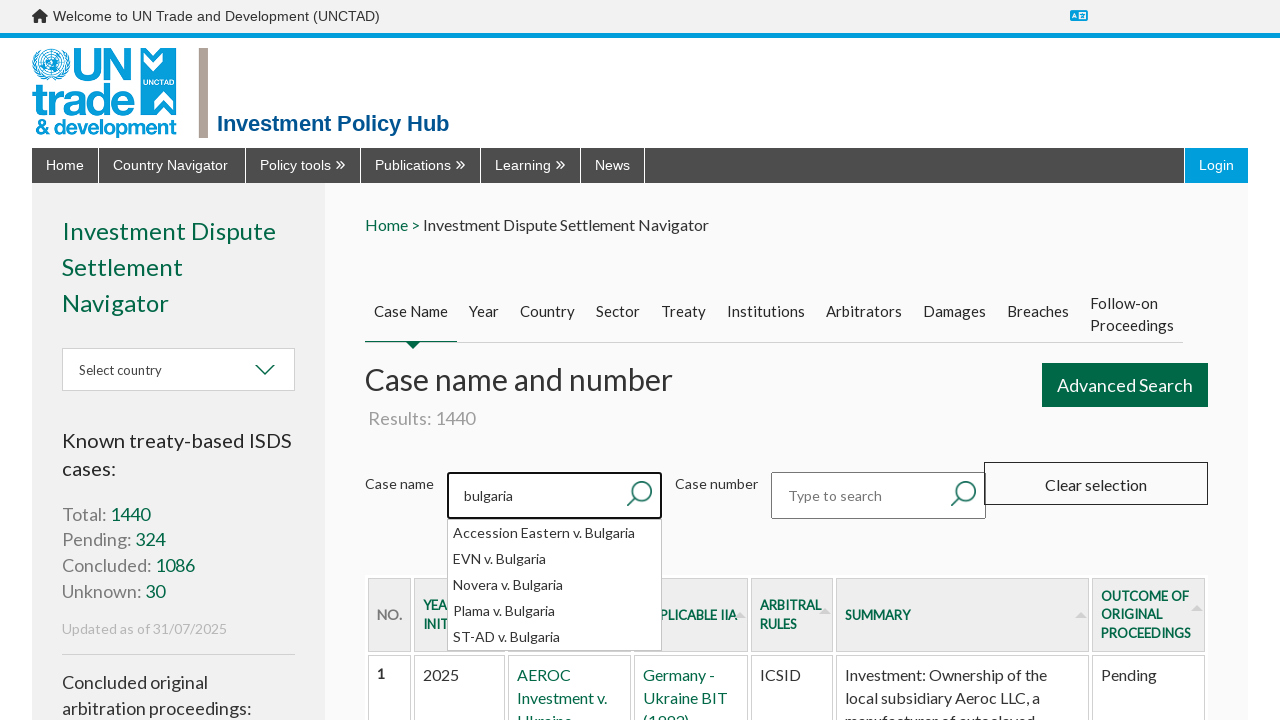

Clicked on the first autocomplete suggestion at (554, 533) on #ui-id-1 li:first-child
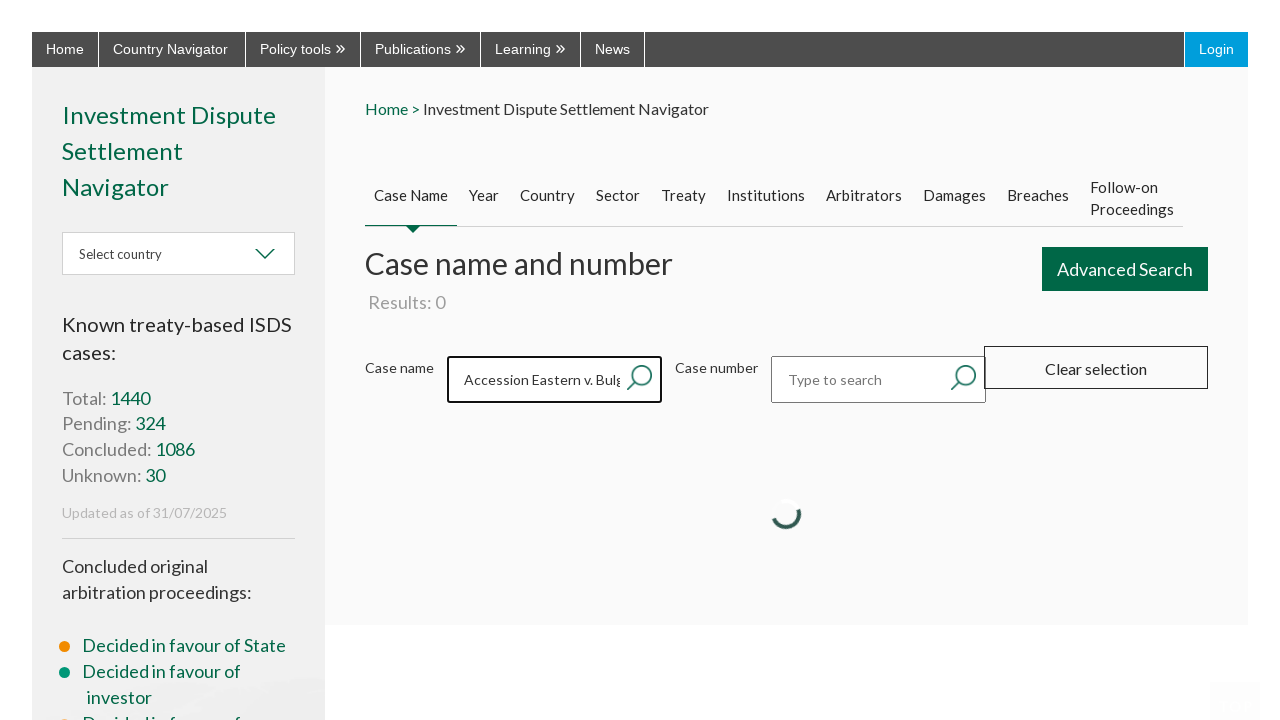

Results table loaded
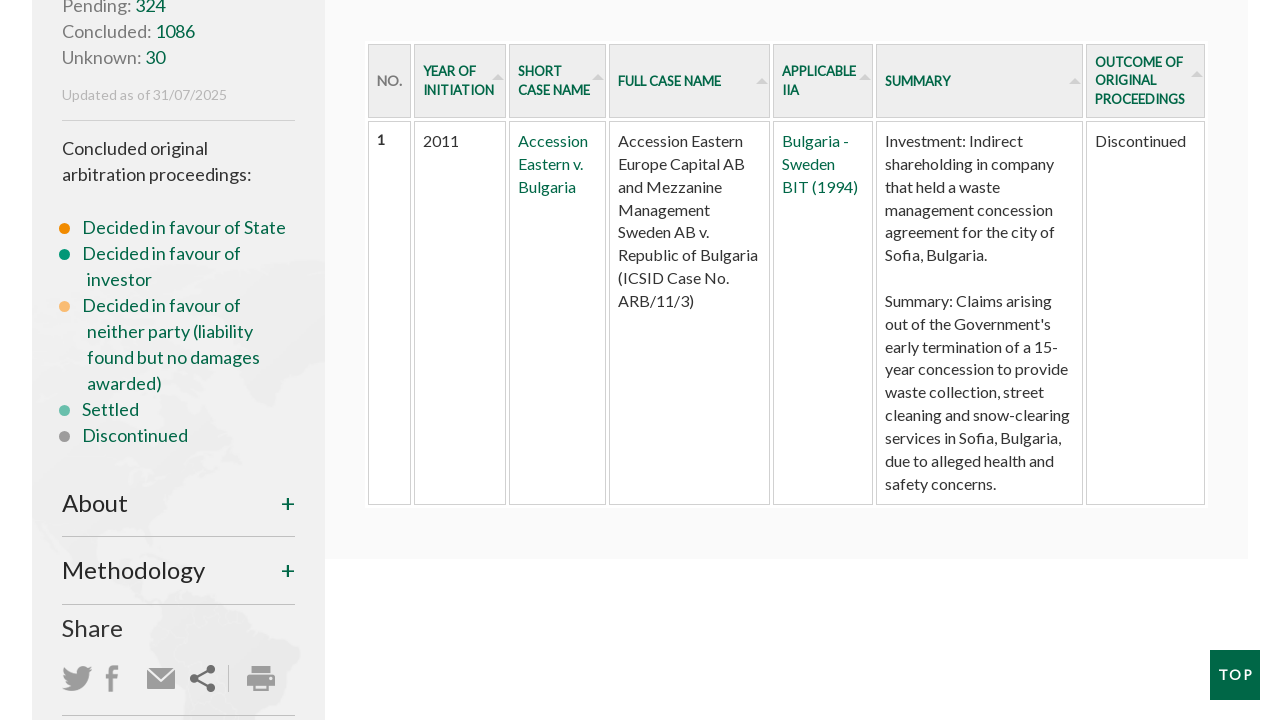

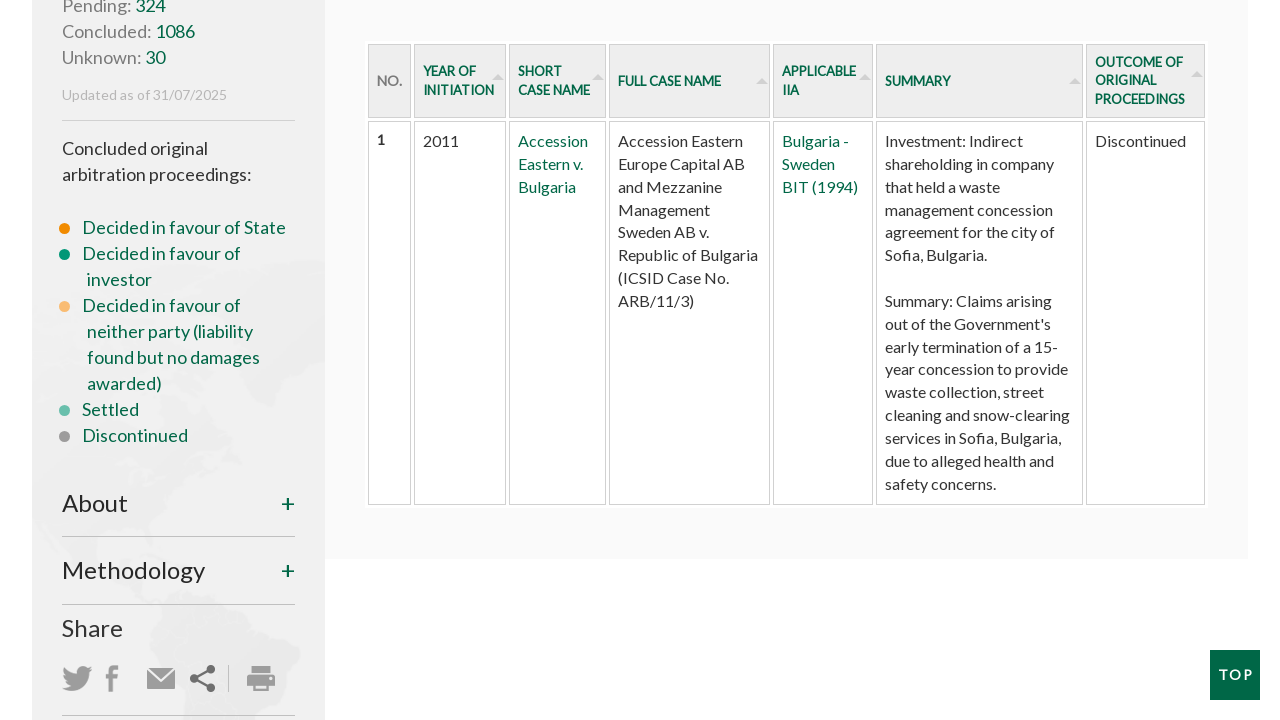